Navigates to a Stepik lesson page, fills in an answer in a textarea field with "get()", and clicks the submit button to submit the answer.

Starting URL: https://stepik.org/lesson/25969/step/12

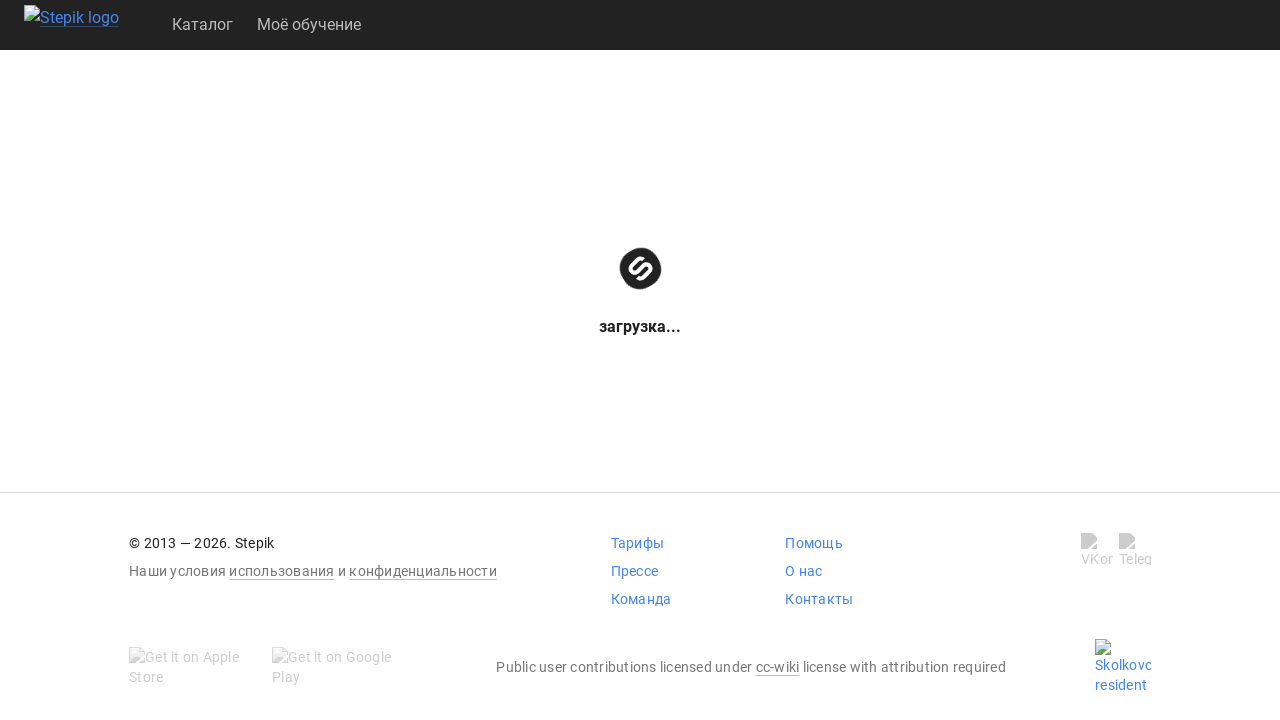

Waited for textarea element to load
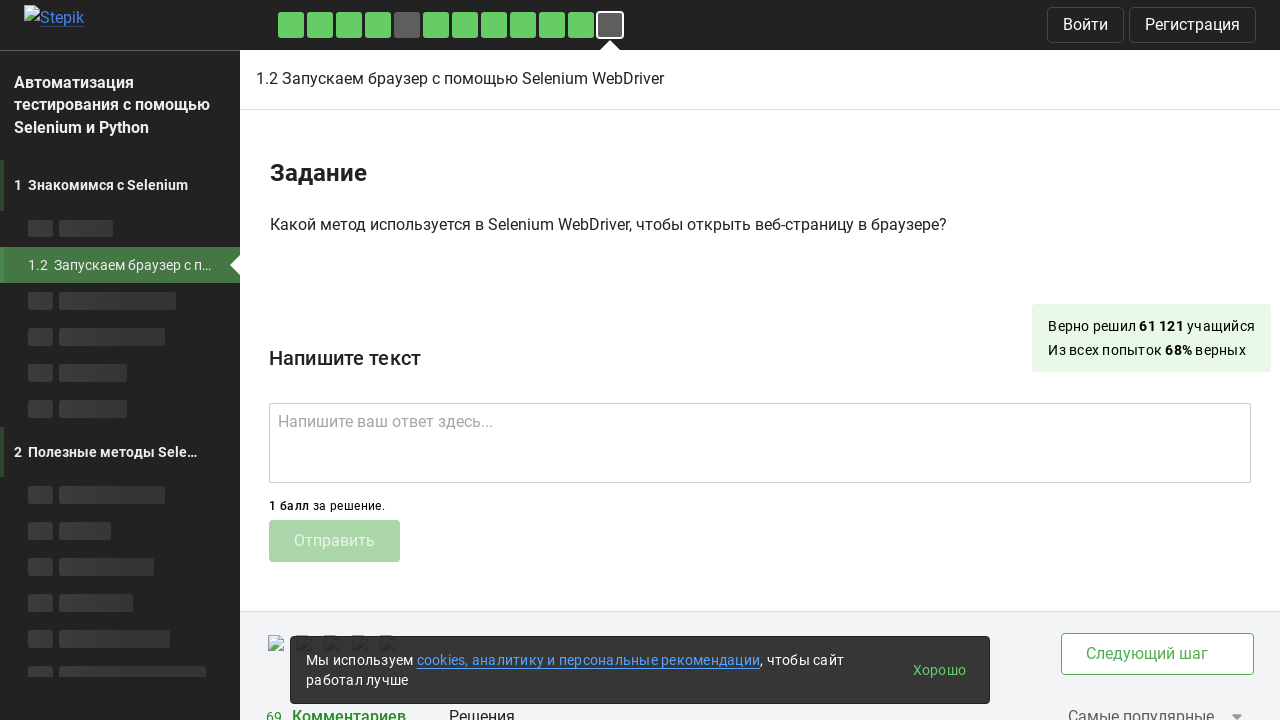

Filled textarea field with answer 'get()' on .textarea
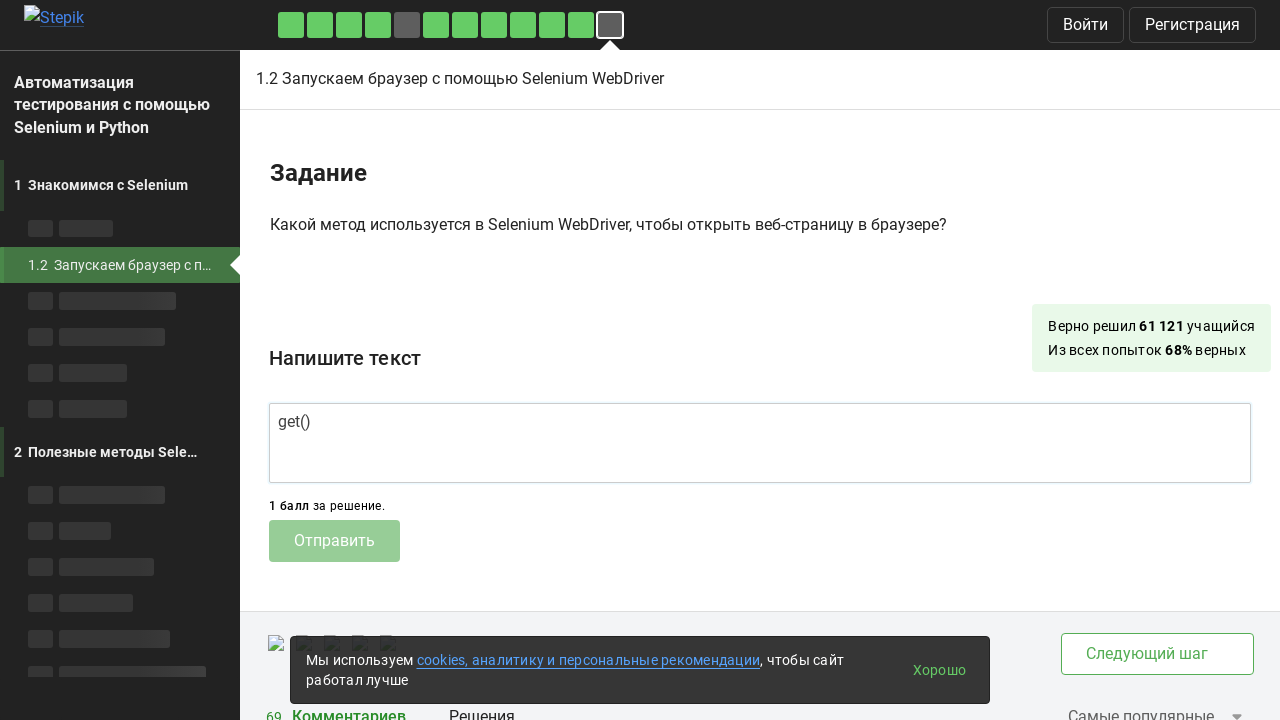

Clicked submit button to submit the answer at (334, 541) on .submit-submission
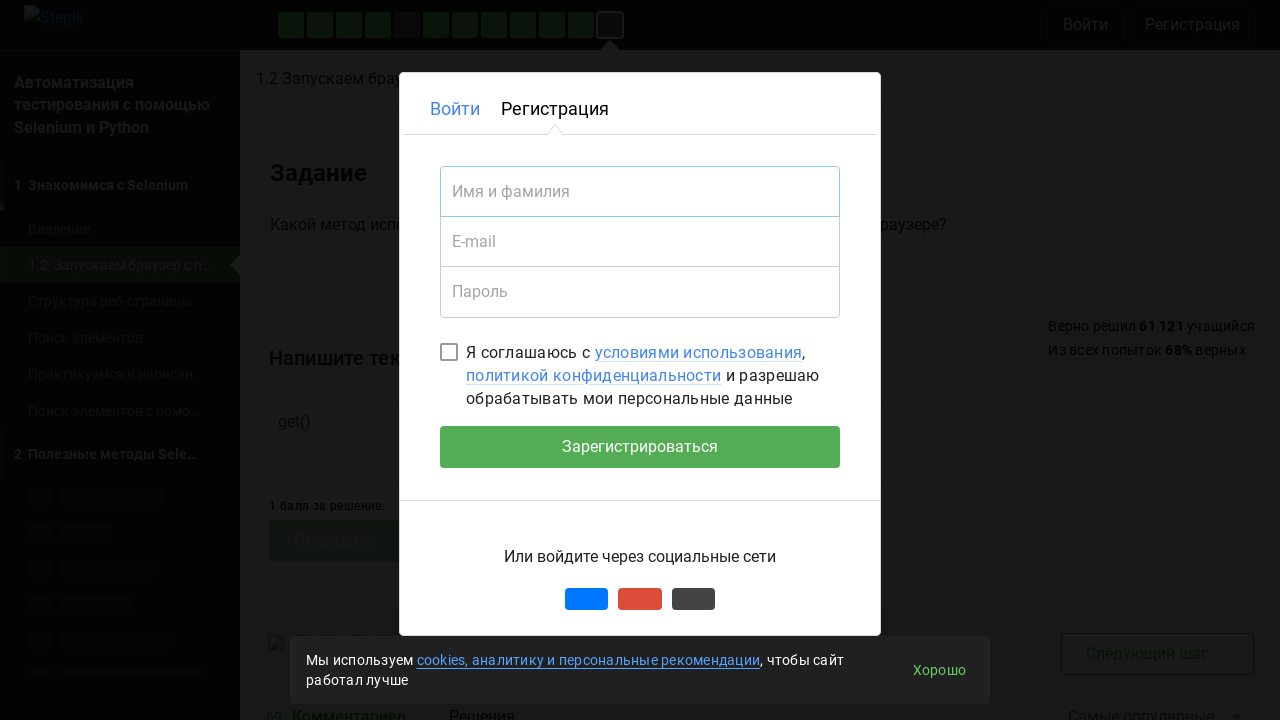

Waited 2 seconds for response processing
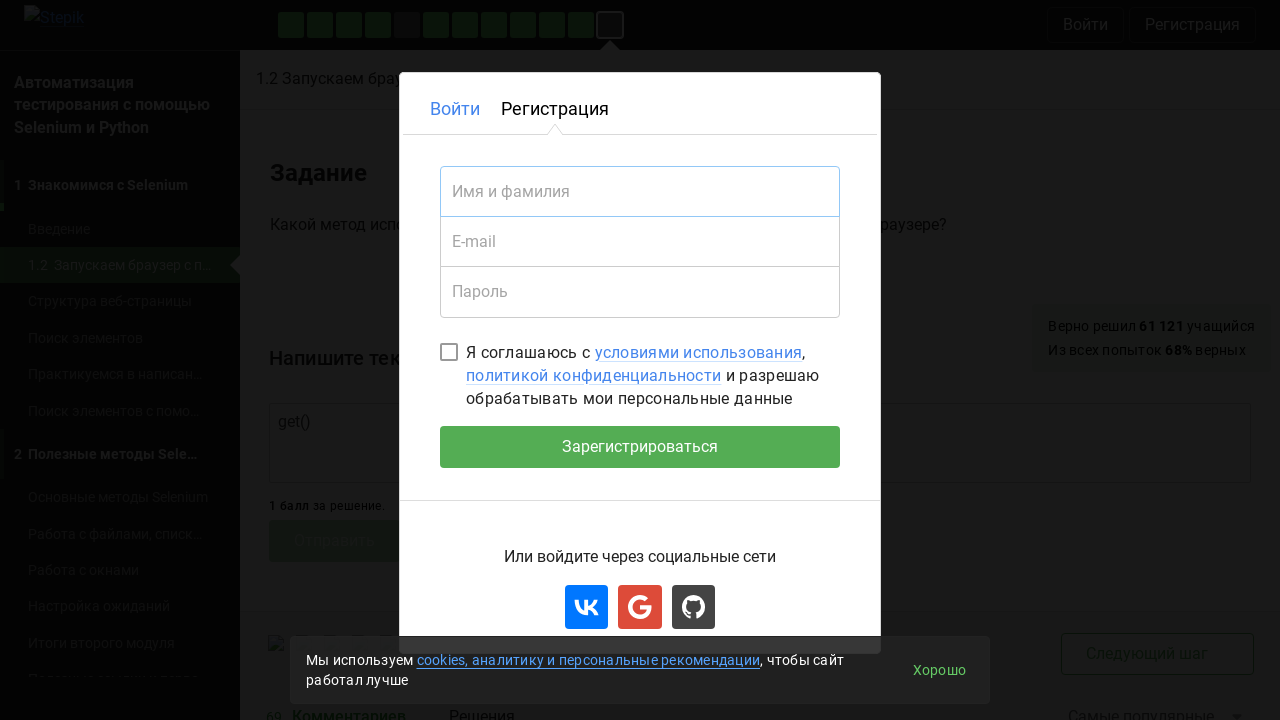

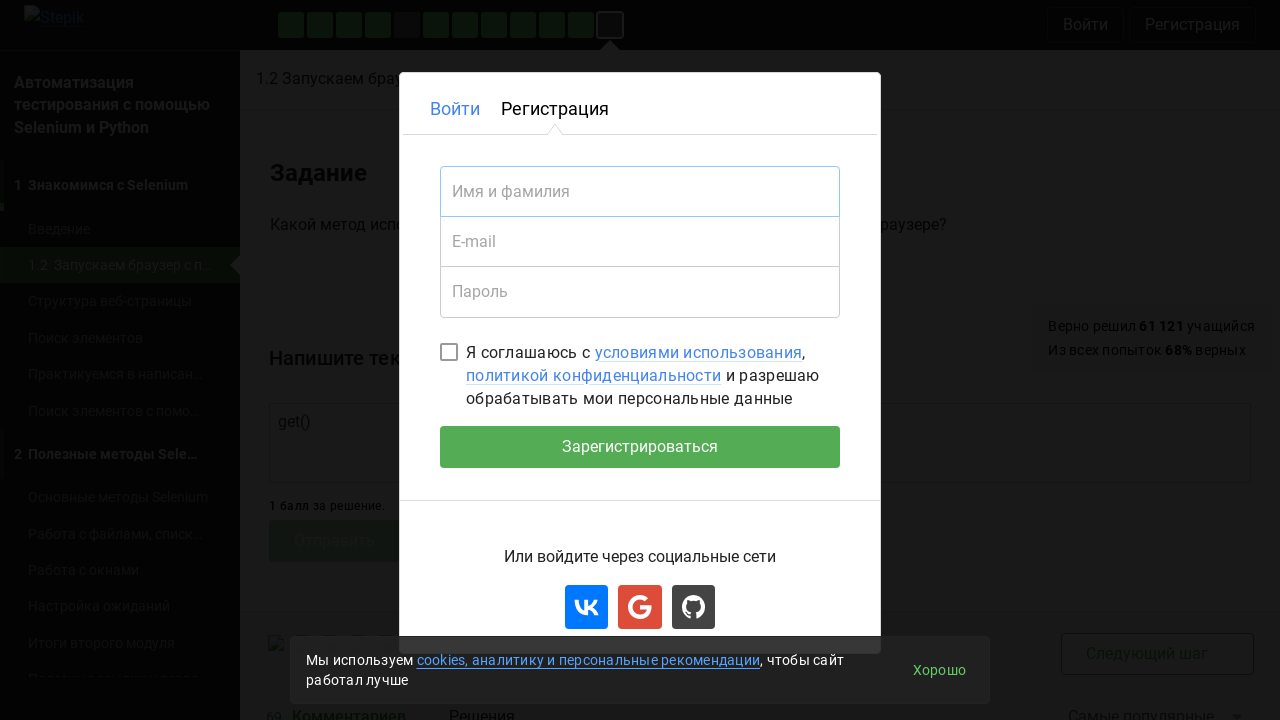